Tests division with decimal values using increment/decrement buttons

Starting URL: https://www.globalsqa.com/angularJs-protractor/SimpleCalculator/

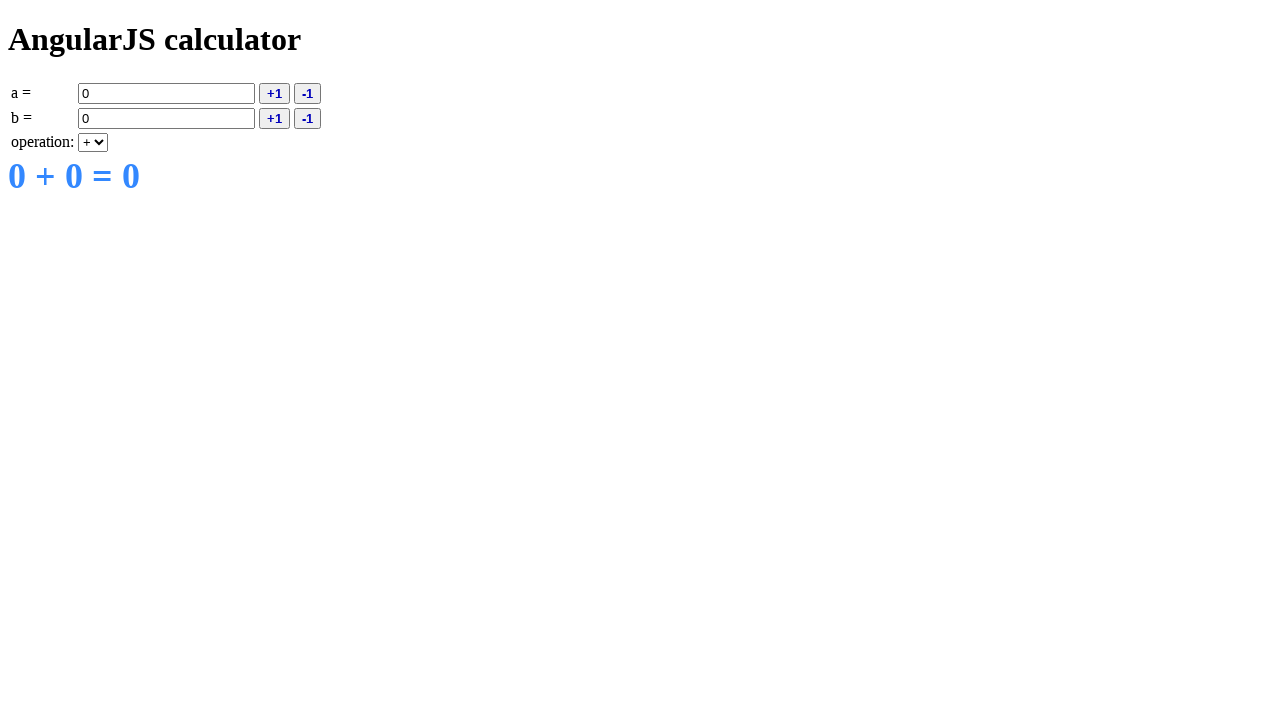

Filled input A with decimal value 8.28 on input[ng-model='a']
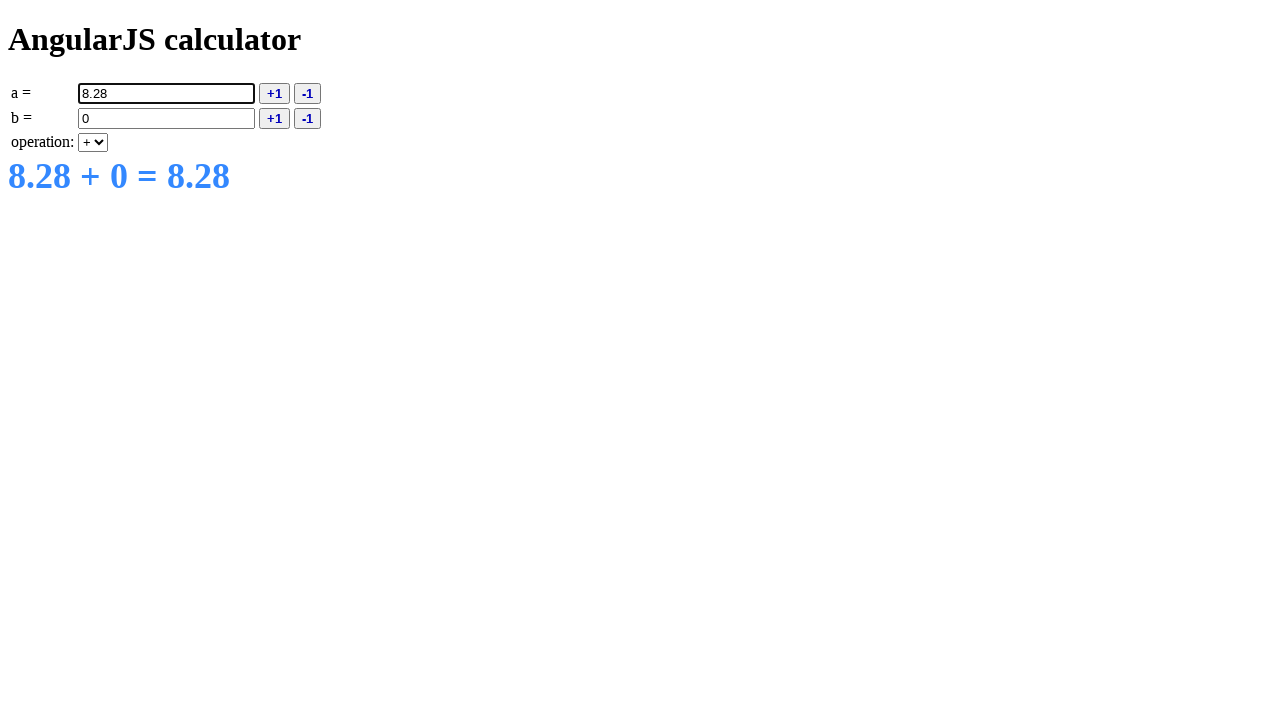

Clicked decrement A button at (308, 93) on button[ng-click='deca()']
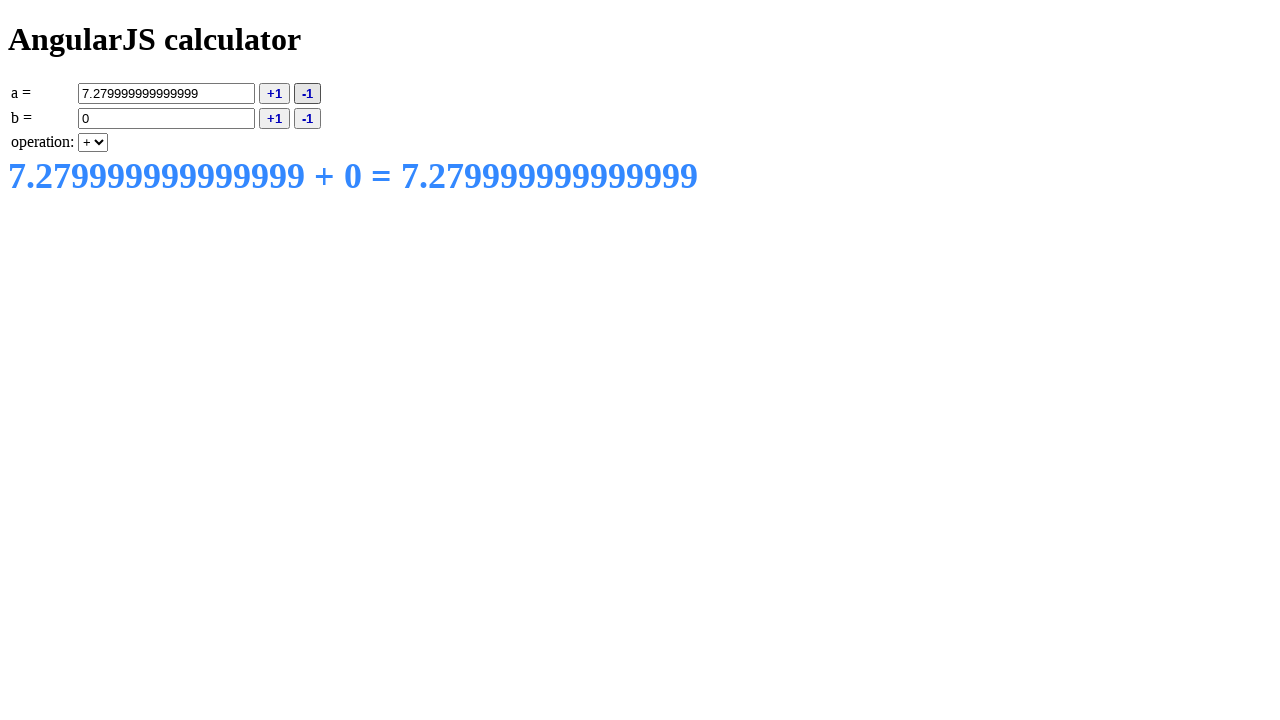

Selected division (/) operation on select[ng-model='operation']
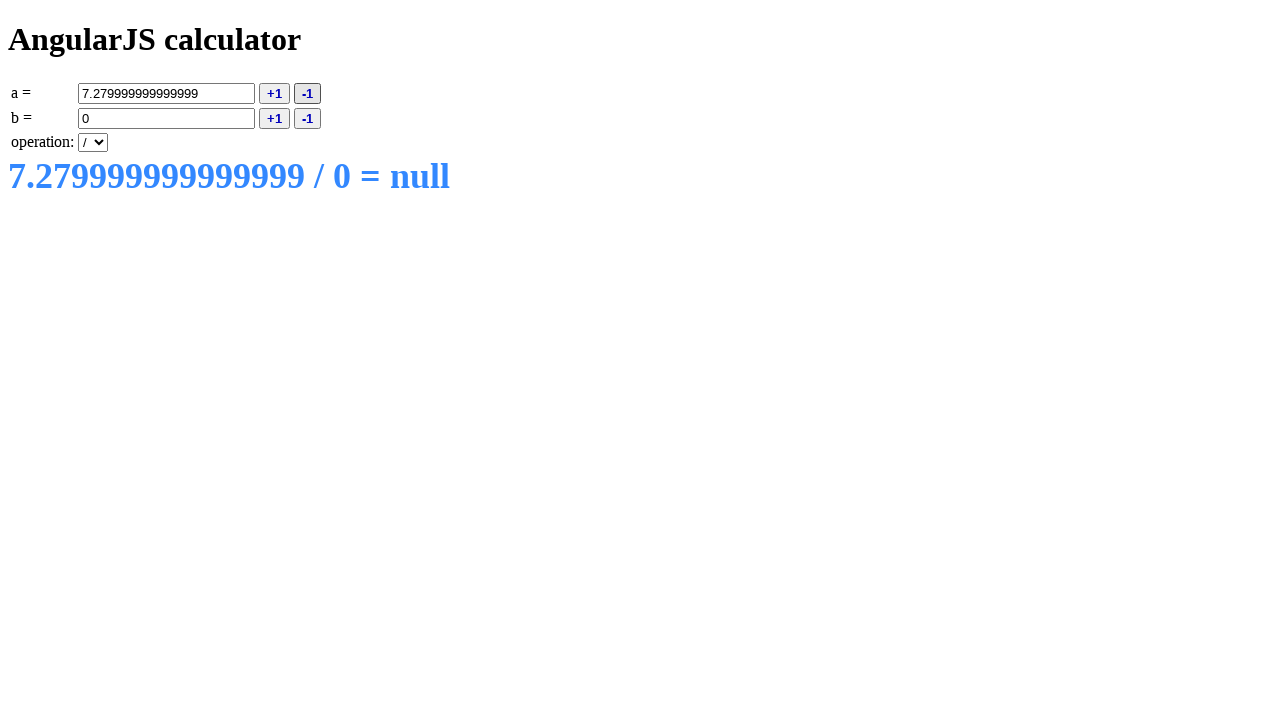

Filled input B with decimal value 6.07 on input[ng-model='b']
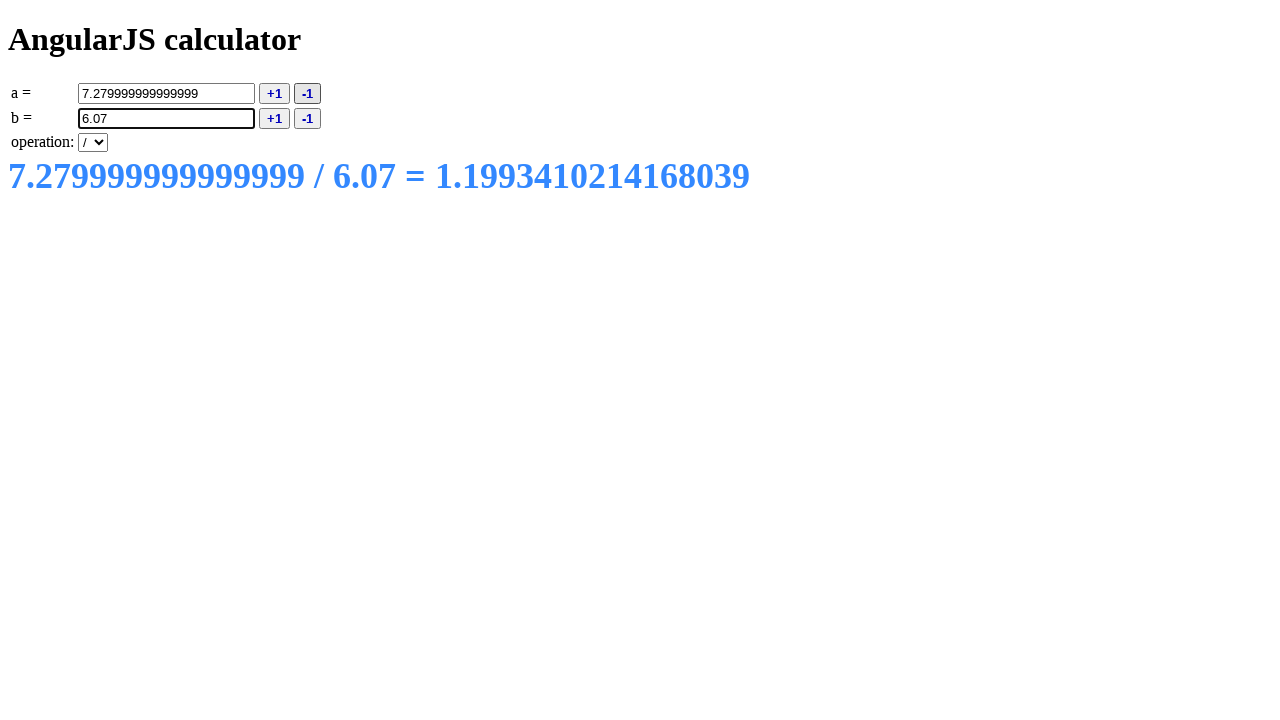

Clicked increment B button at (274, 118) on button[ng-click='incb()']
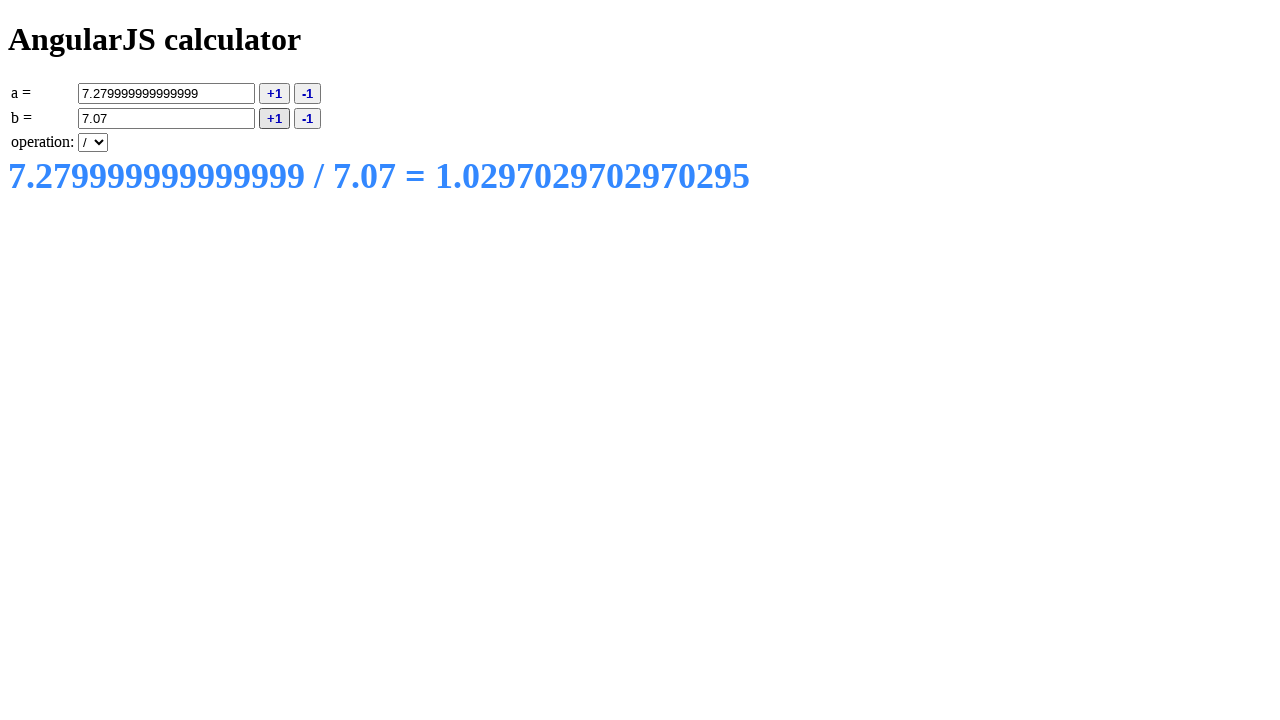

Division result calculated and displayed
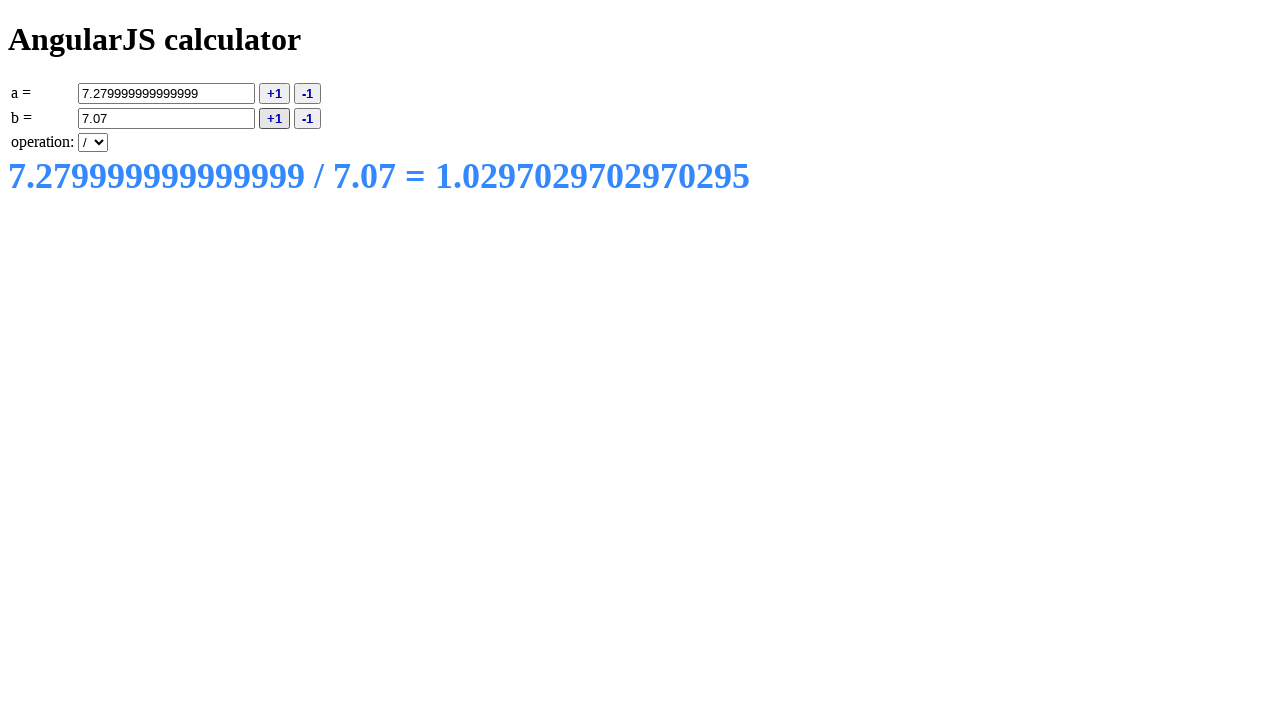

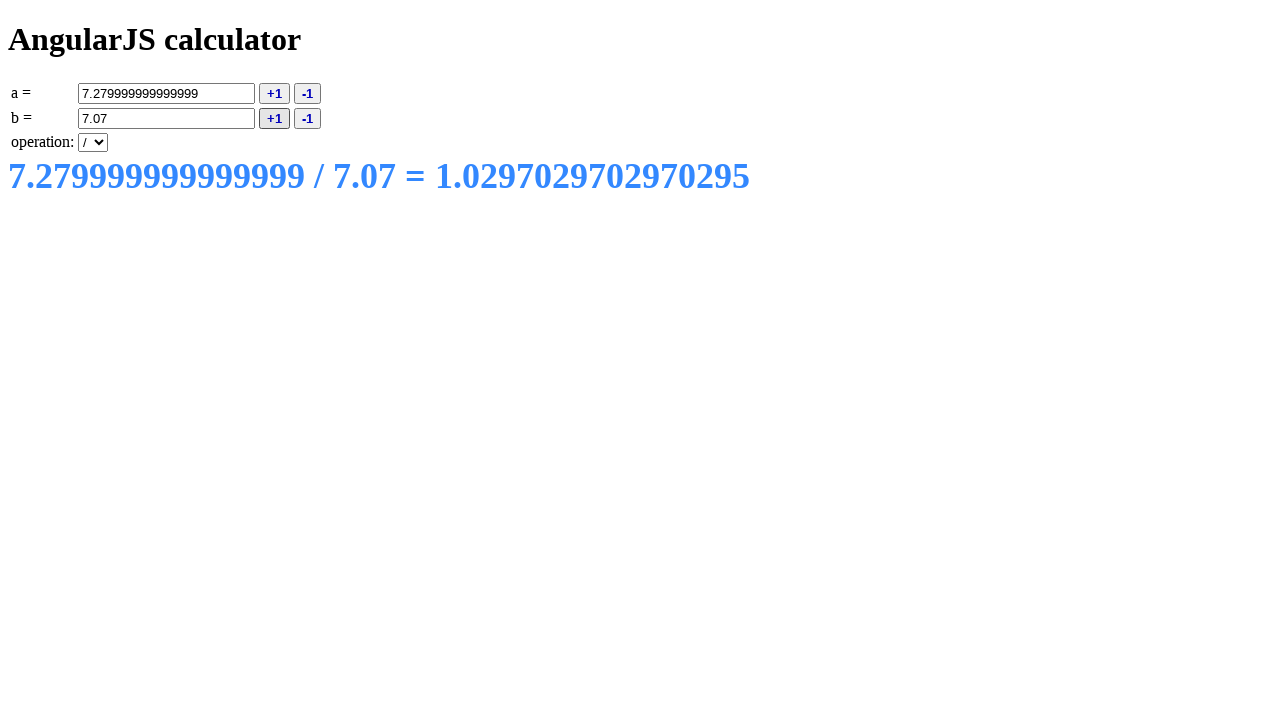